Tests window handling by opening a new window and switching between parent and child windows

Starting URL: http://the-internet.herokuapp.com/

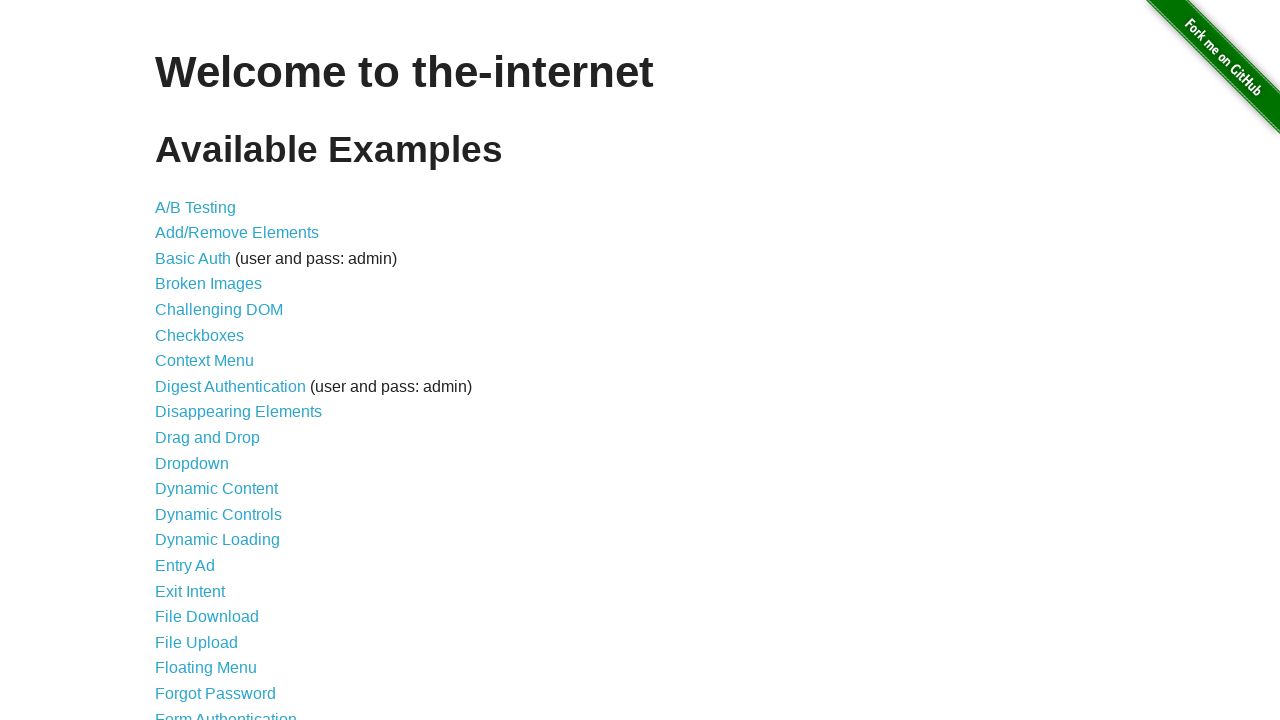

Clicked on 'Multiple Windows' link at (218, 369) on text='Multiple Windows'
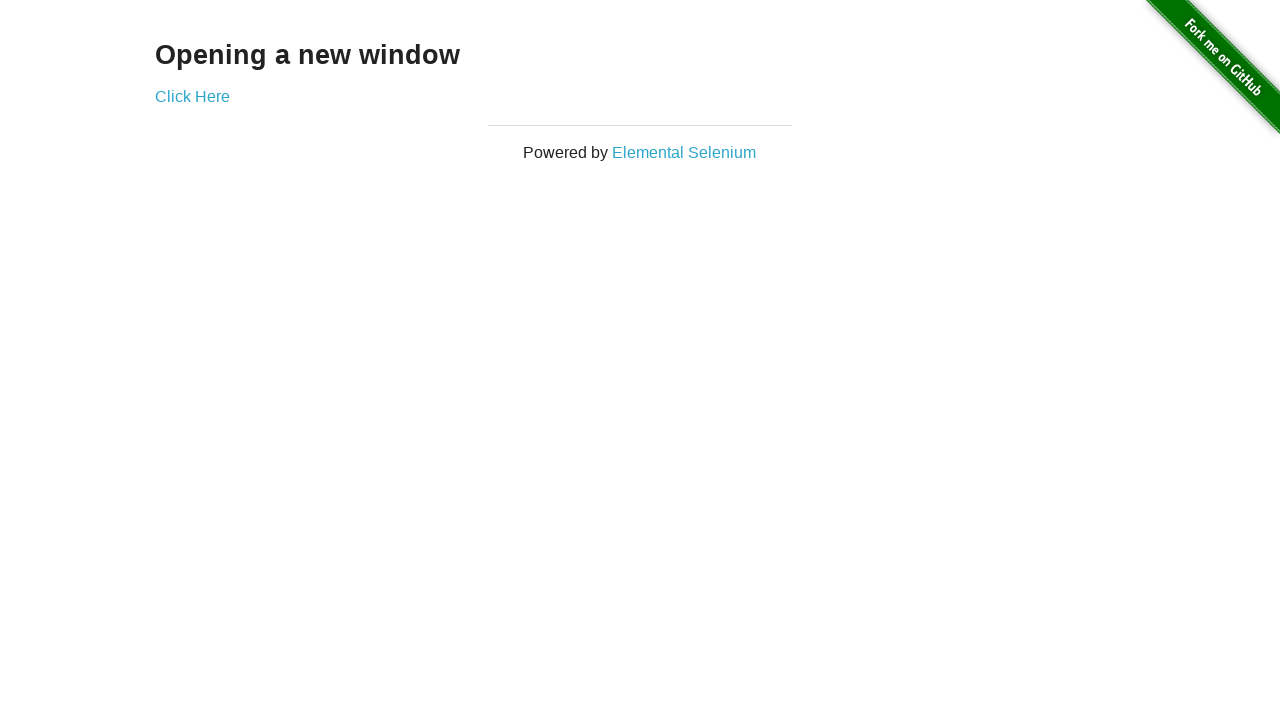

Clicked 'Click Here' to open new window popup at (192, 96) on text='Click Here'
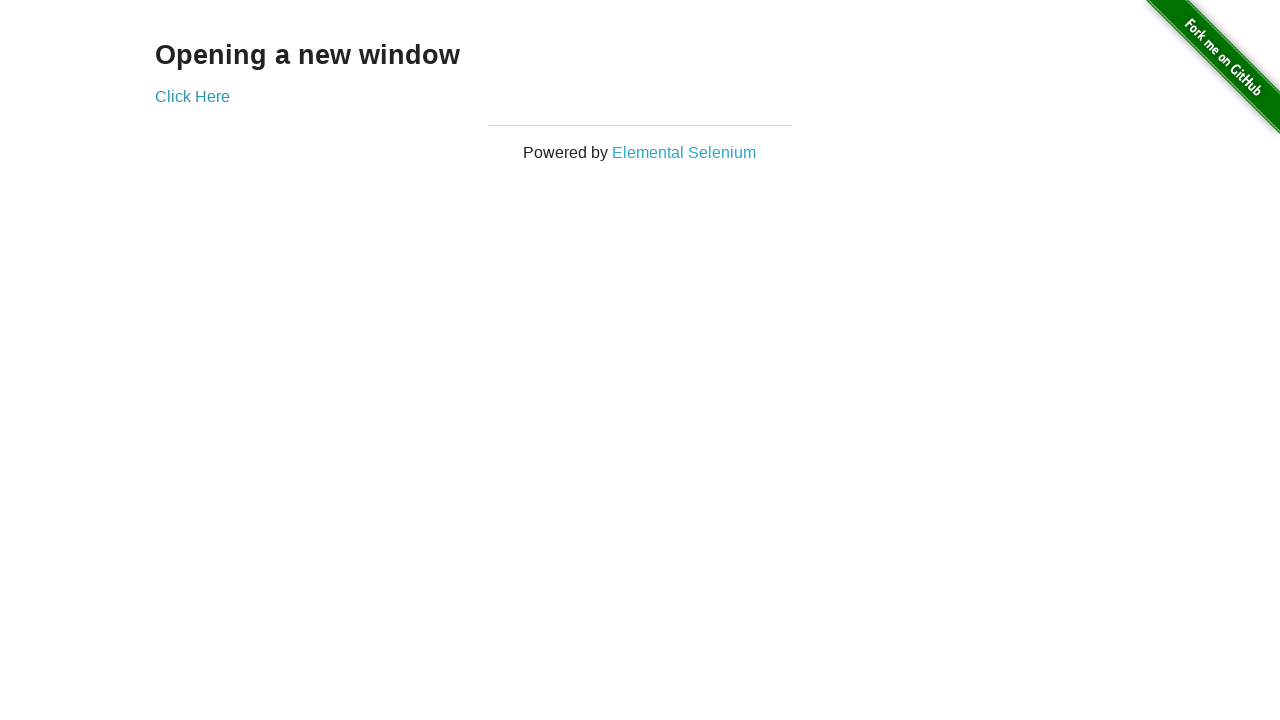

New window popup opened and captured
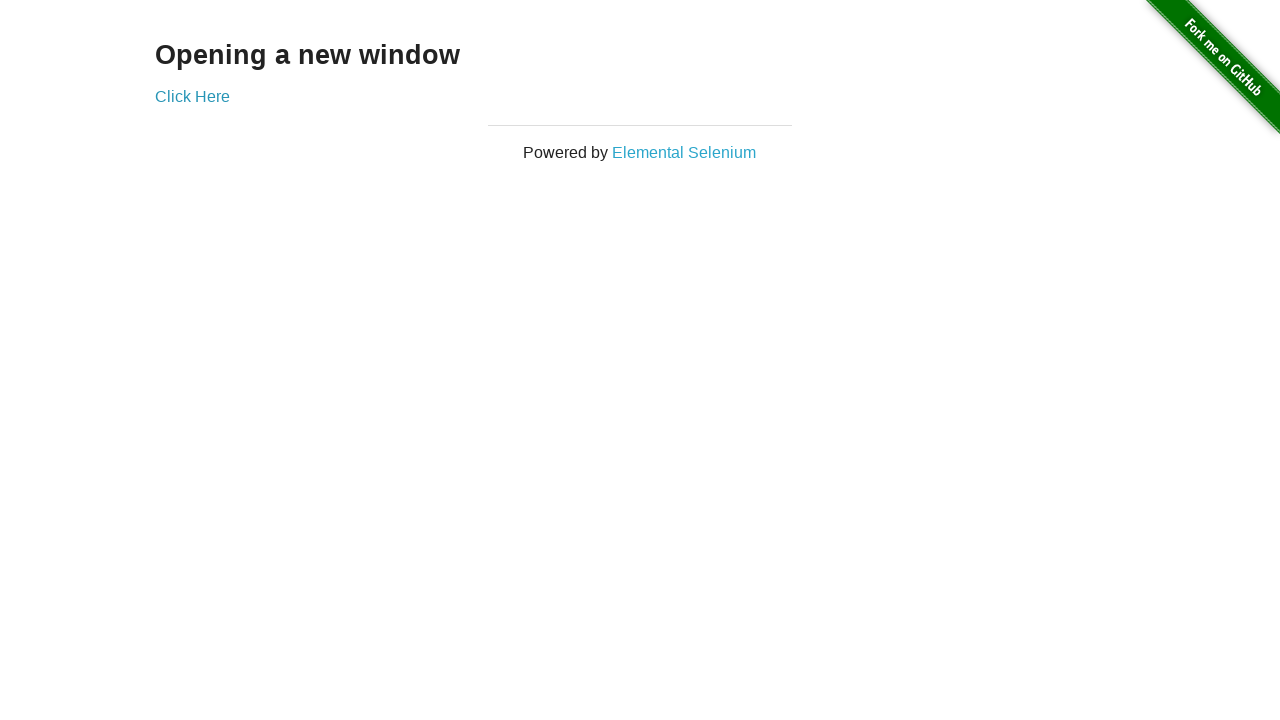

Verified 'New Window' heading in child window
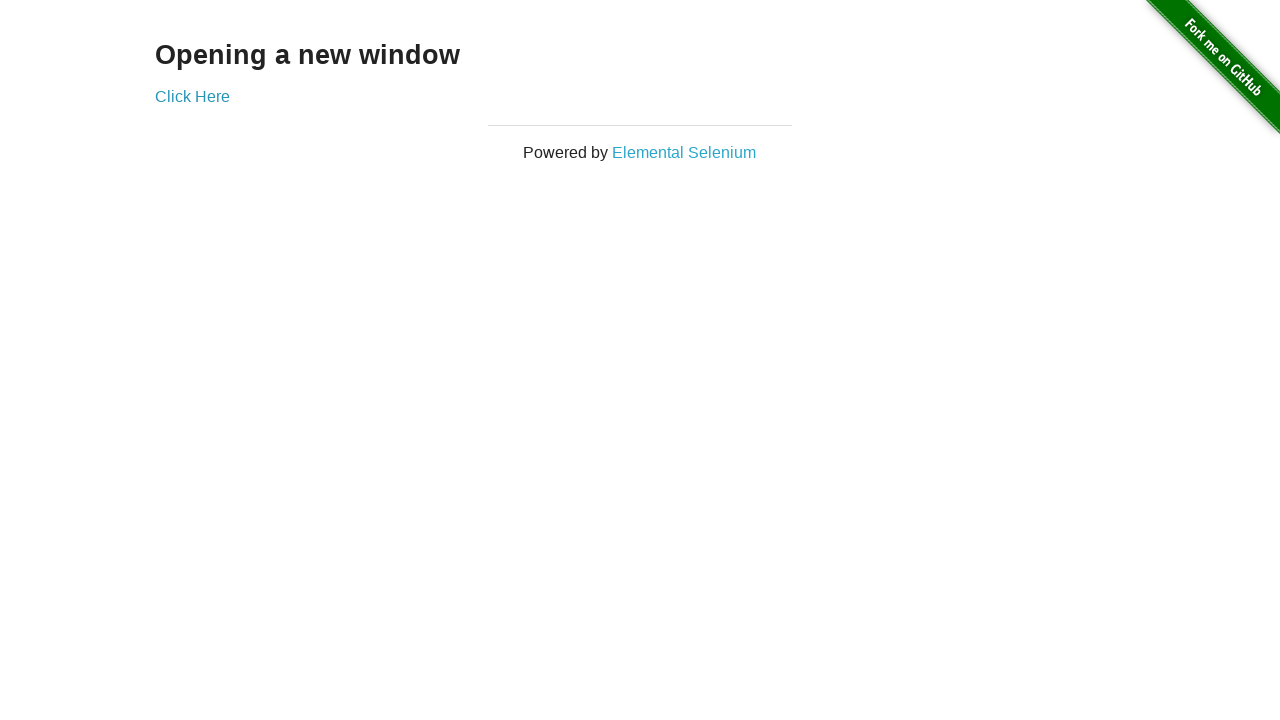

Verified 'Opening a new window' heading in parent window
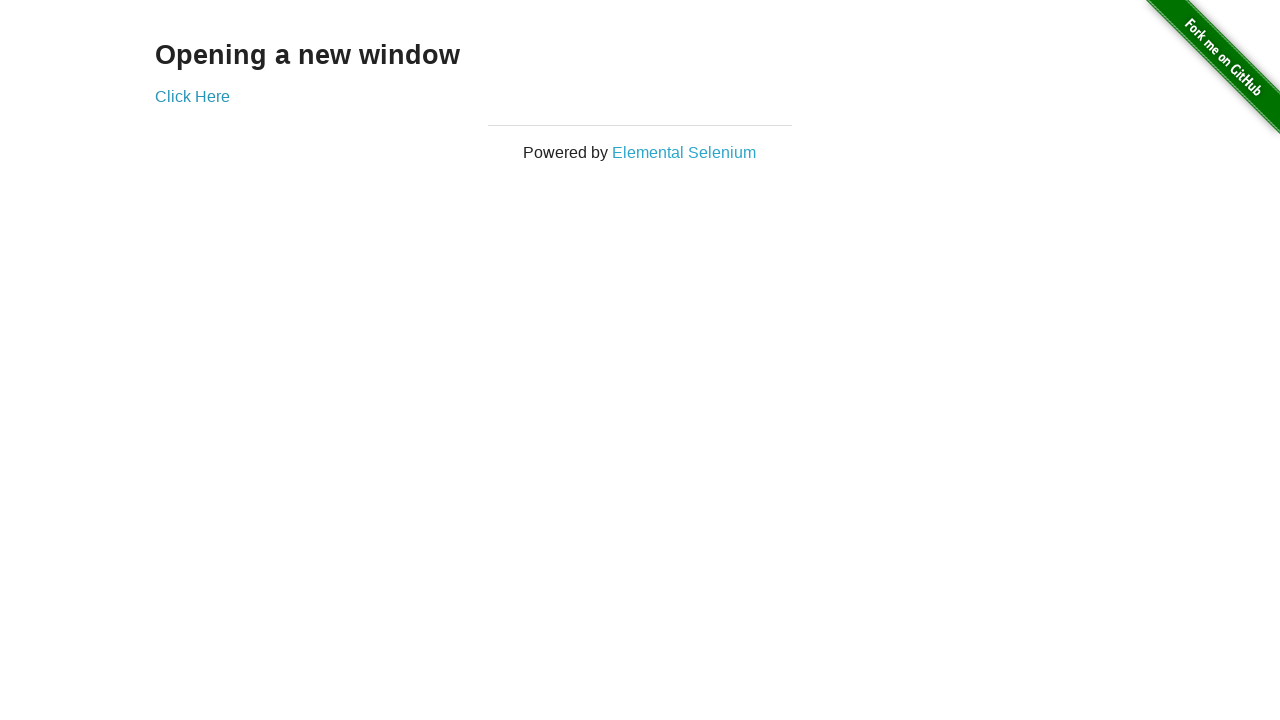

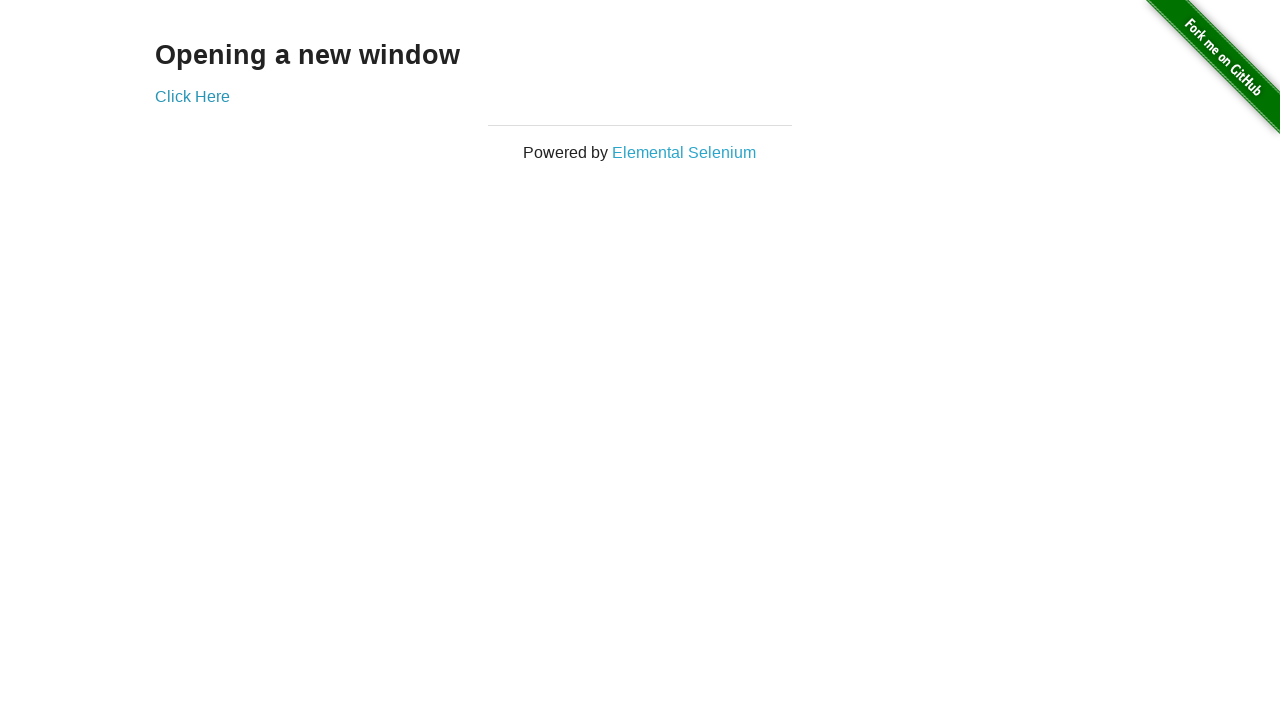